Tests a math exercise page by reading two numbers, calculating their sum, selecting the sum from a dropdown, and submitting the answer

Starting URL: http://suninjuly.github.io/selects2.html

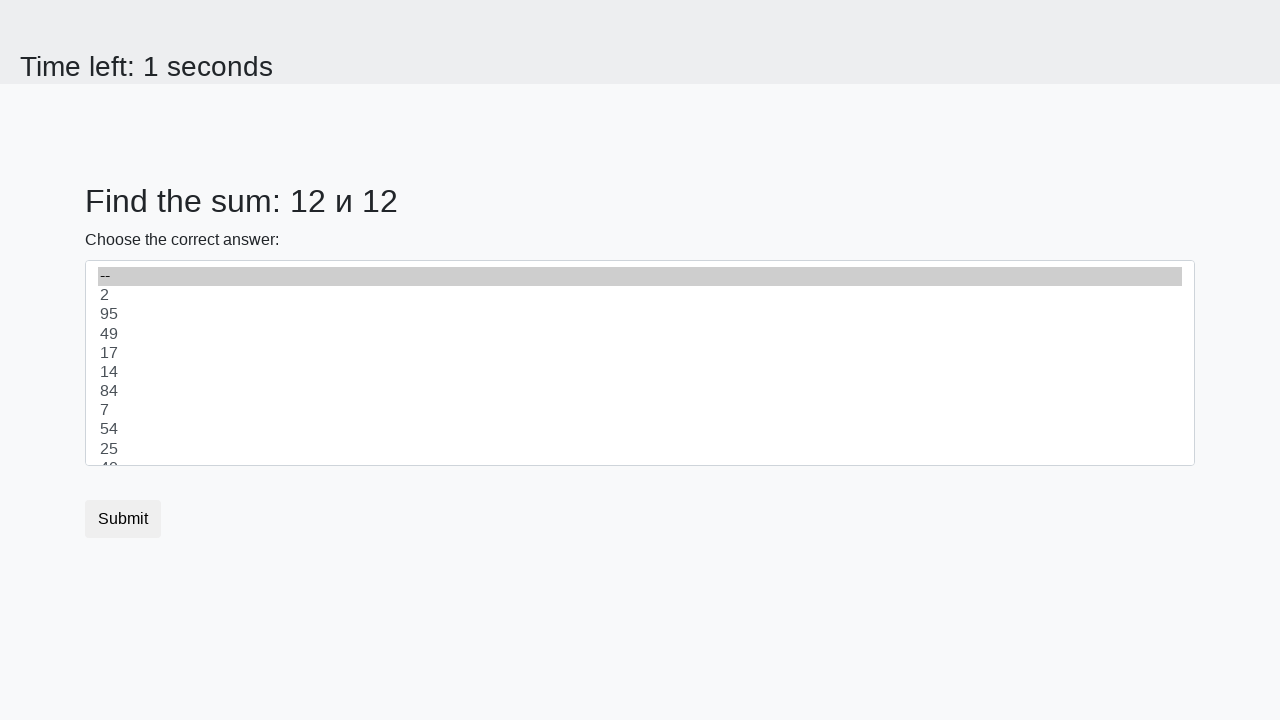

Read first number from page element #num1
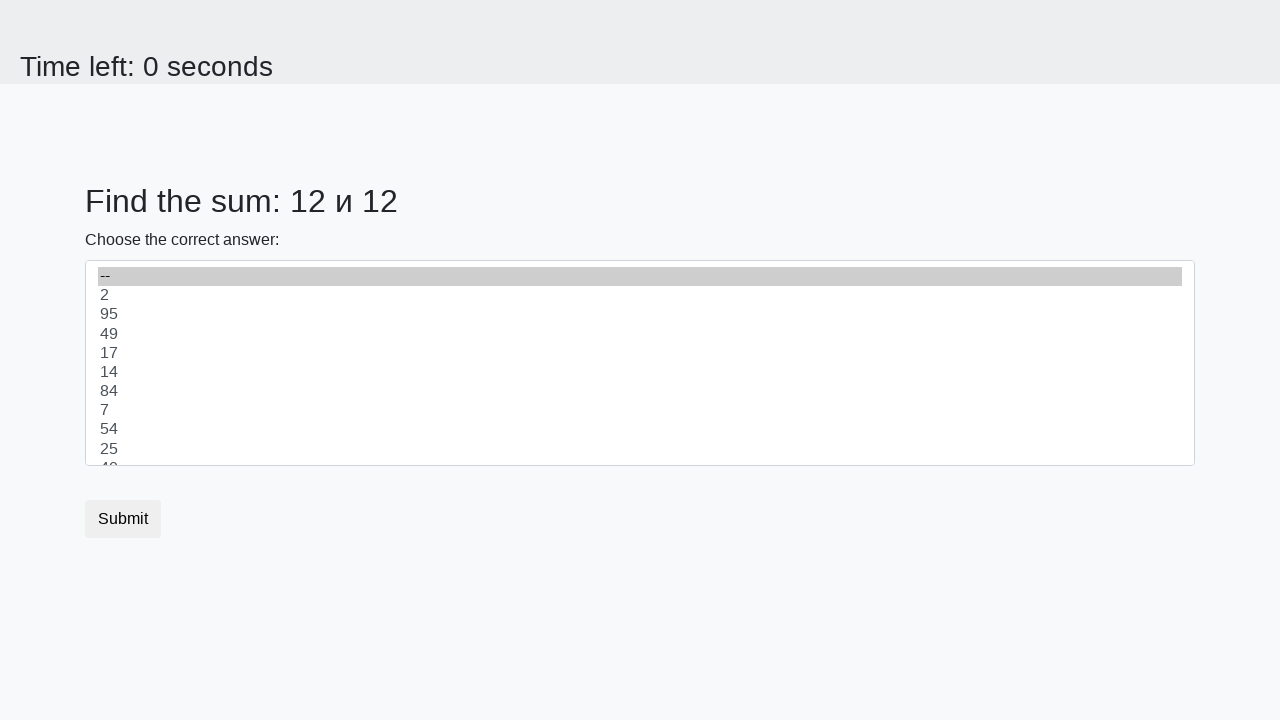

Read second number from page element #num2
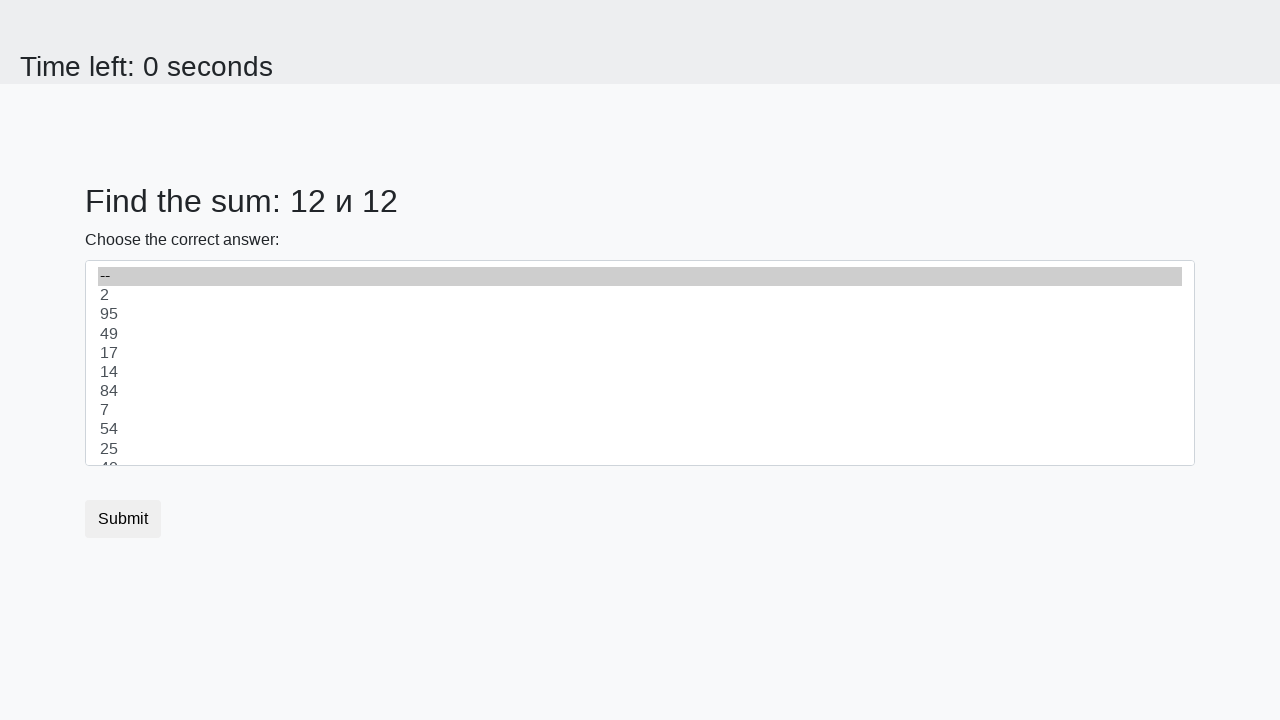

Calculated sum: 12 + 12 = 24
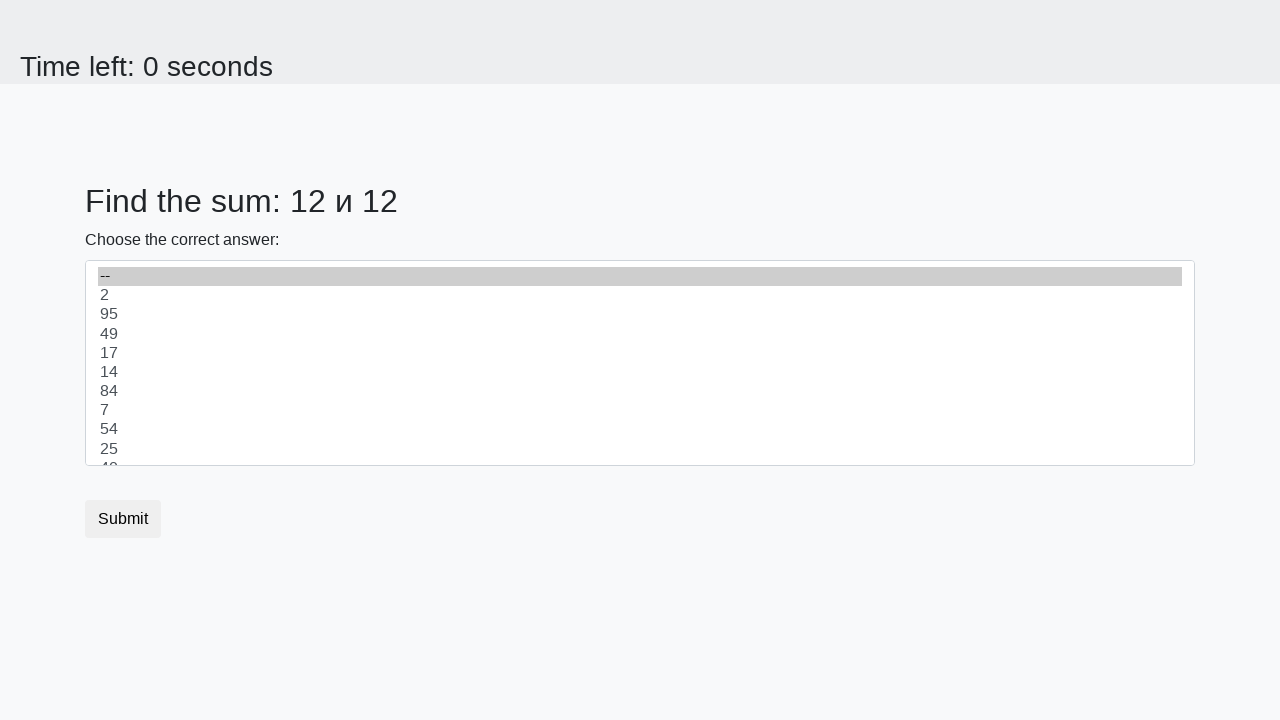

Selected sum value '24' from dropdown on select
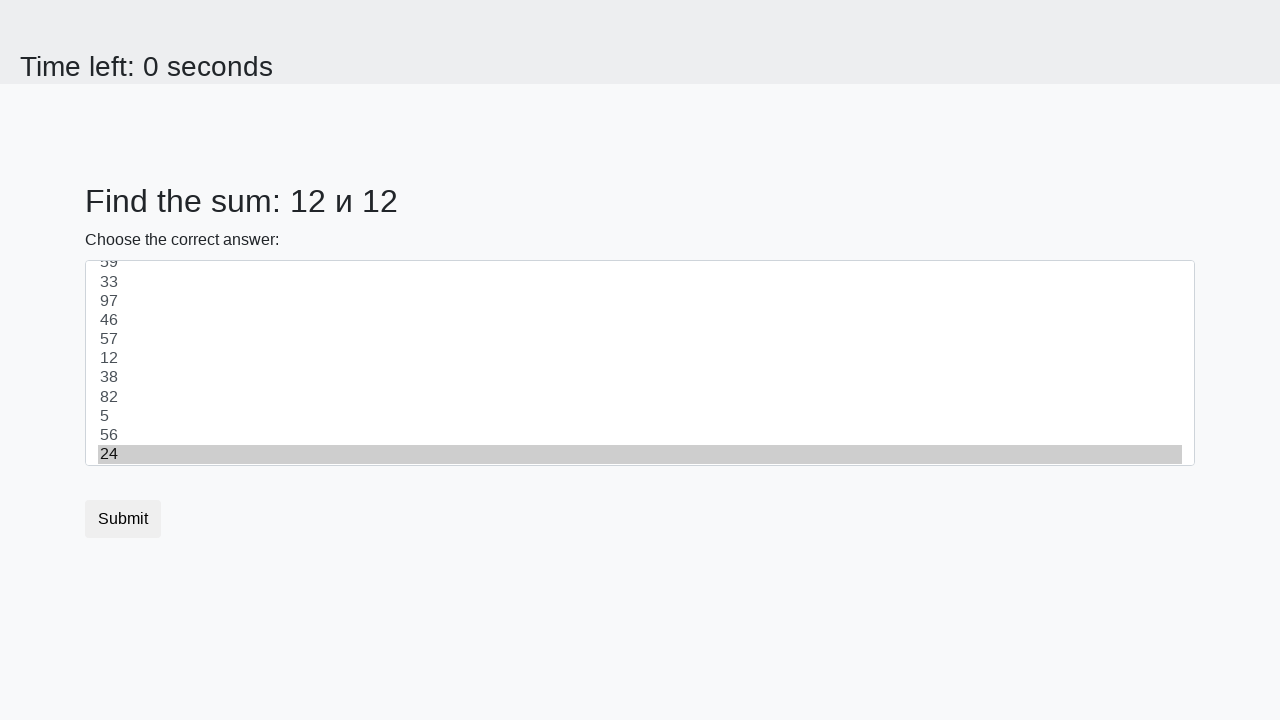

Clicked submit button to submit answer at (123, 519) on button.btn
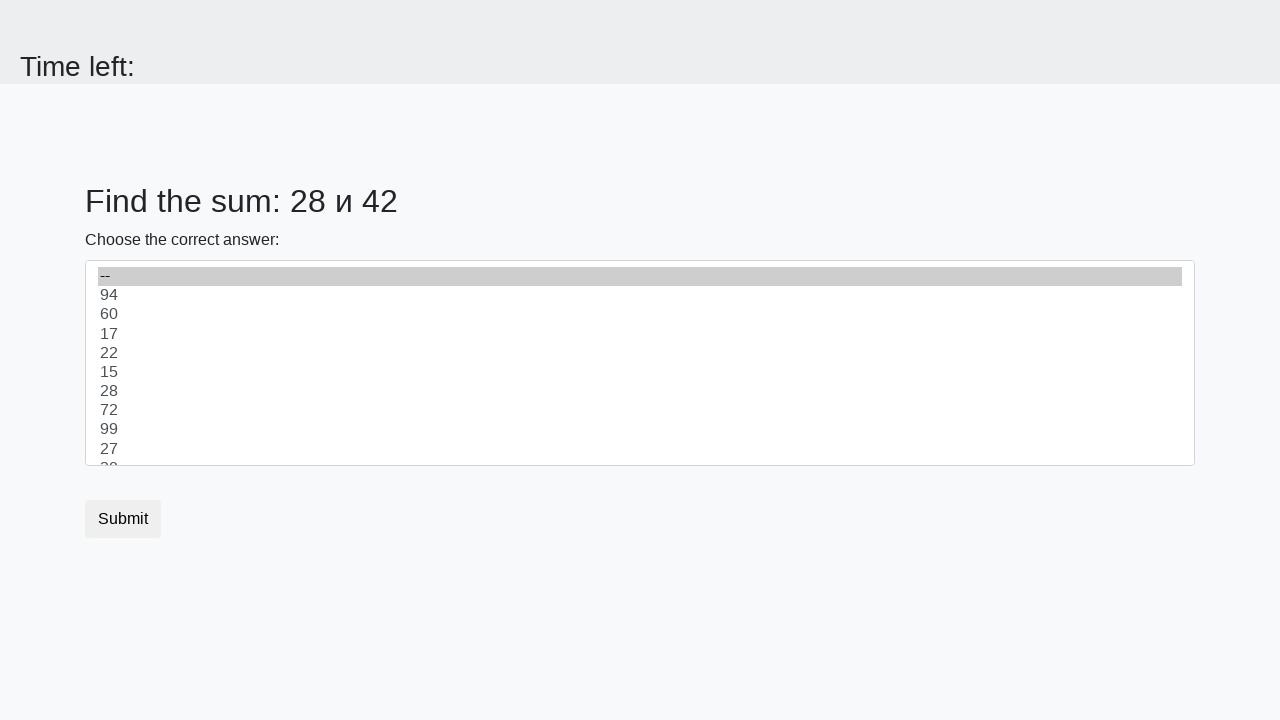

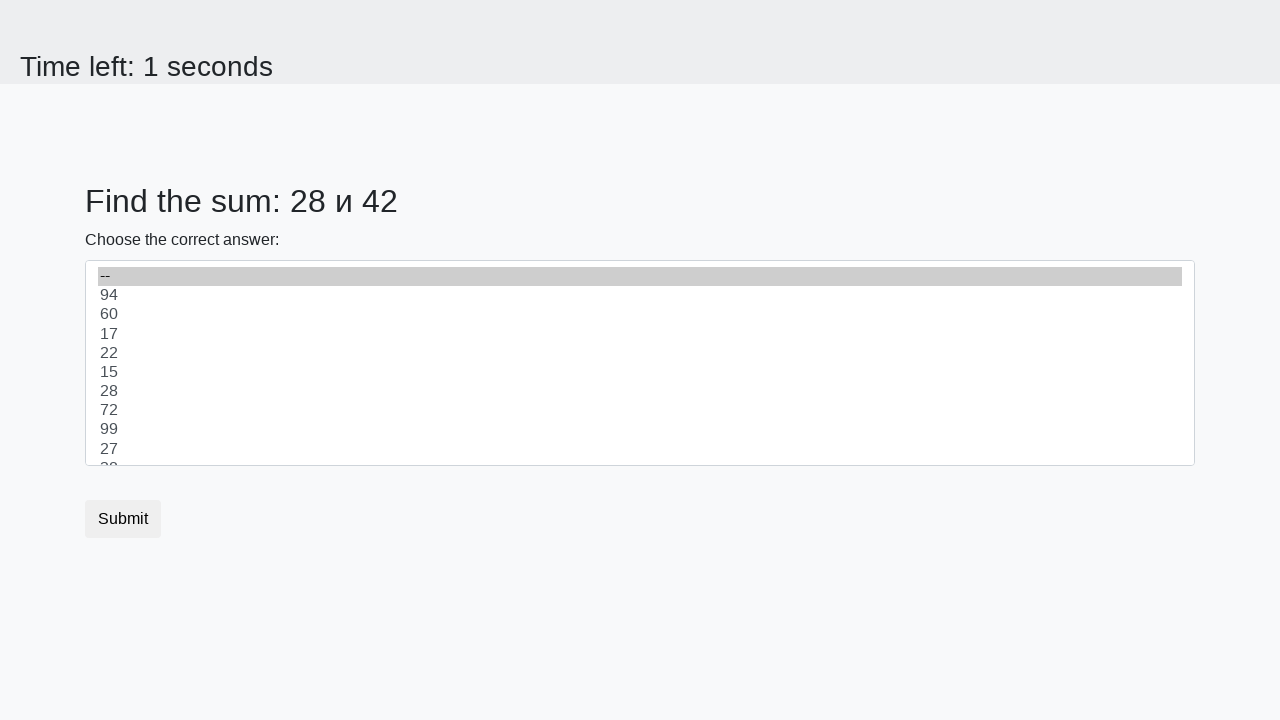